Tests a math puzzle page by reading a displayed value, calculating the result using a logarithmic formula, filling in the answer, checking required checkboxes, and submitting the form.

Starting URL: https://suninjuly.github.io/math.html

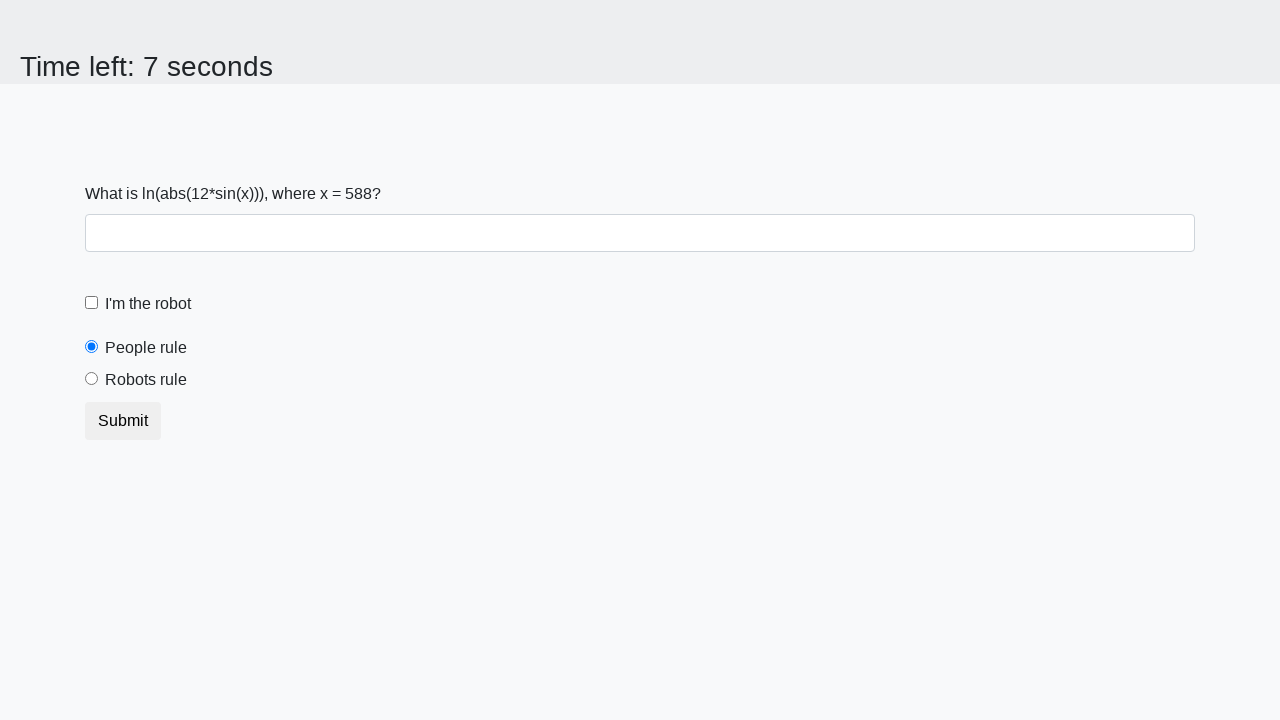

Located the input value element
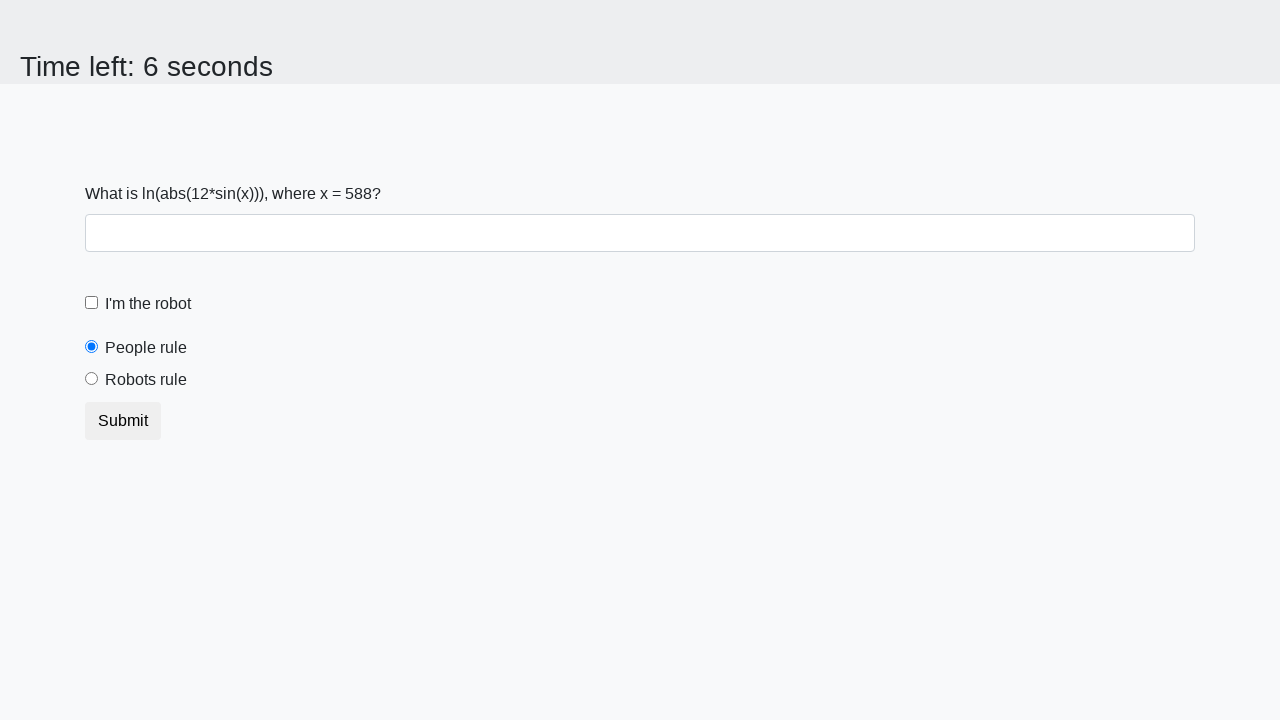

Read x value from page: 588
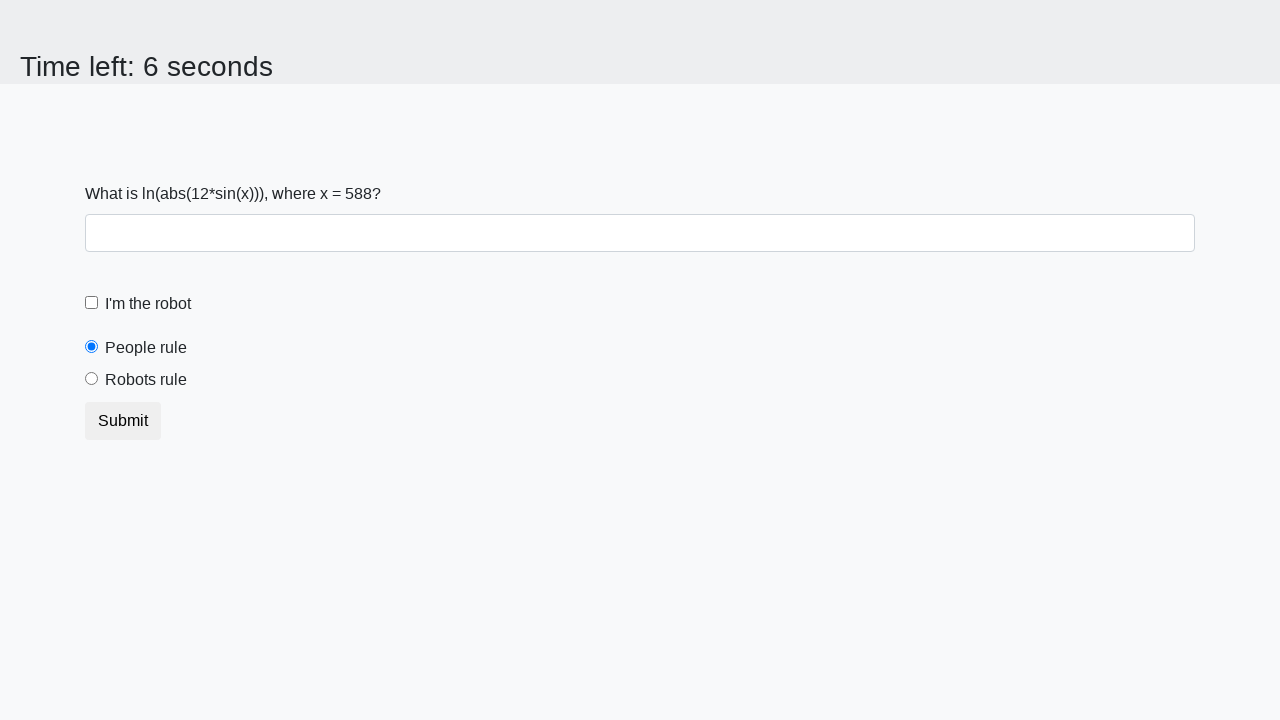

Calculated result using logarithmic formula: 1.789287234286002
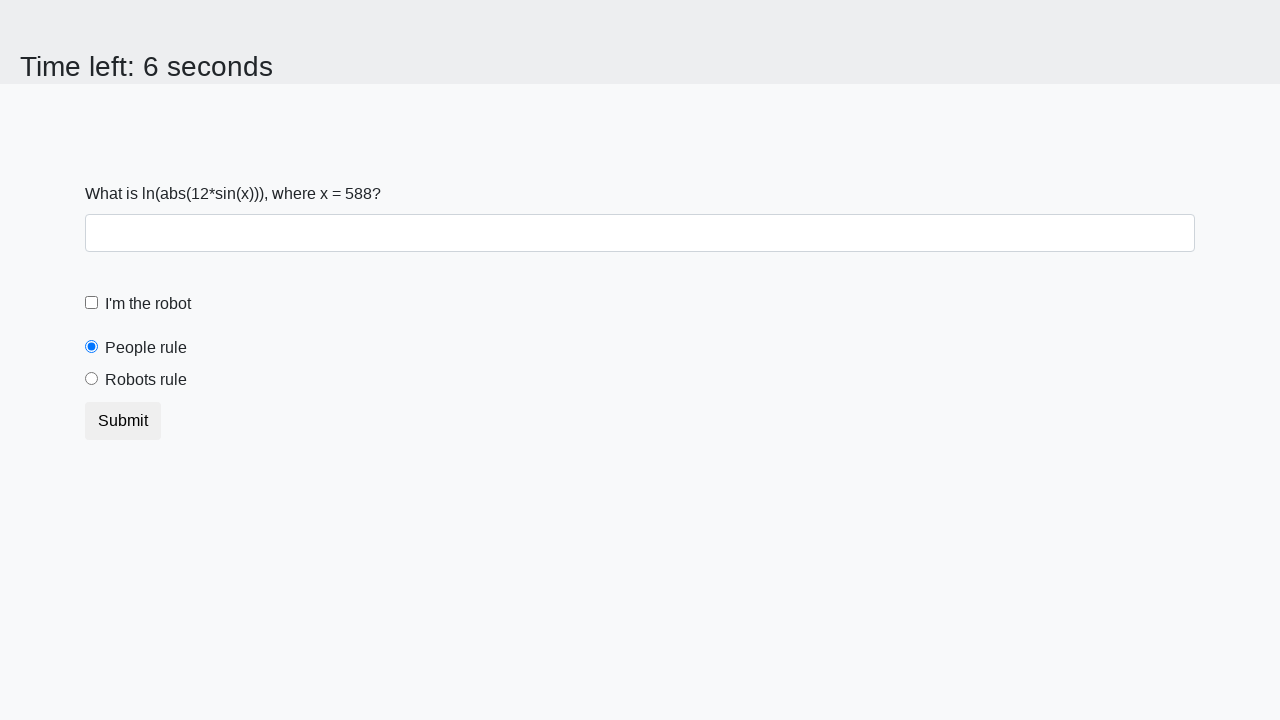

Filled answer field with calculated value: 1.789287234286002 on #answer
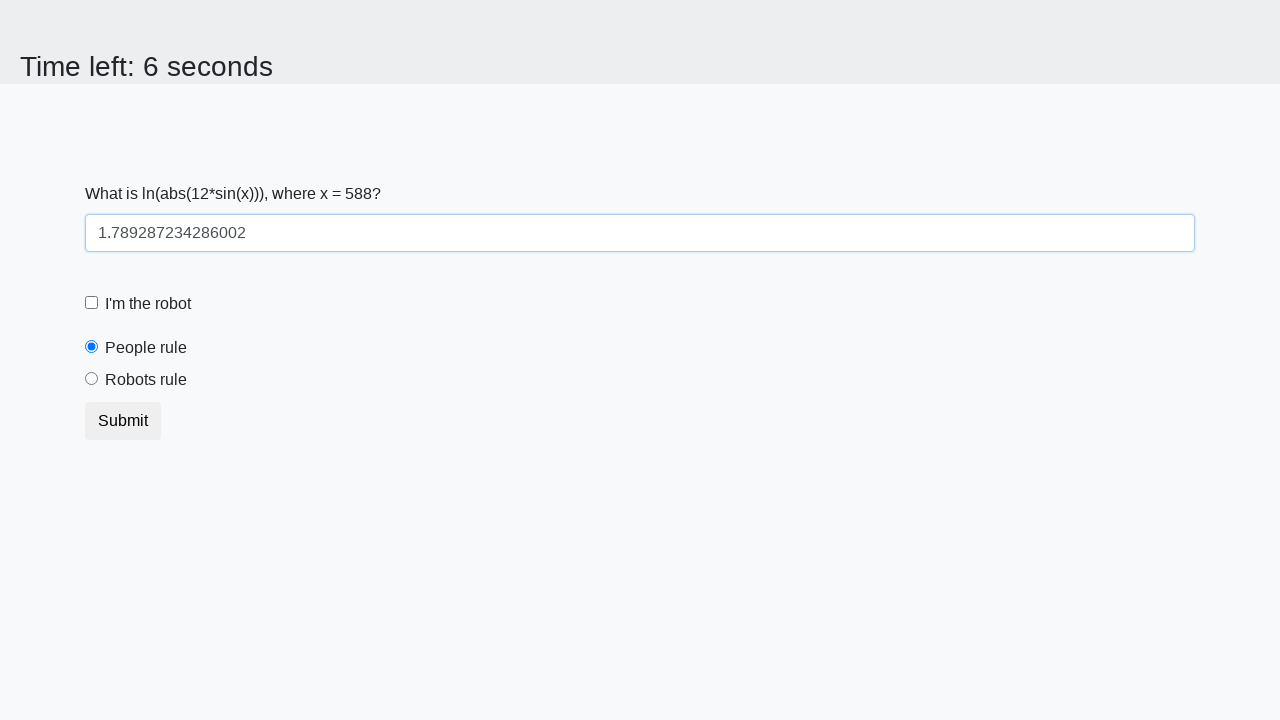

Checked the robot checkbox at (92, 303) on #robotCheckbox
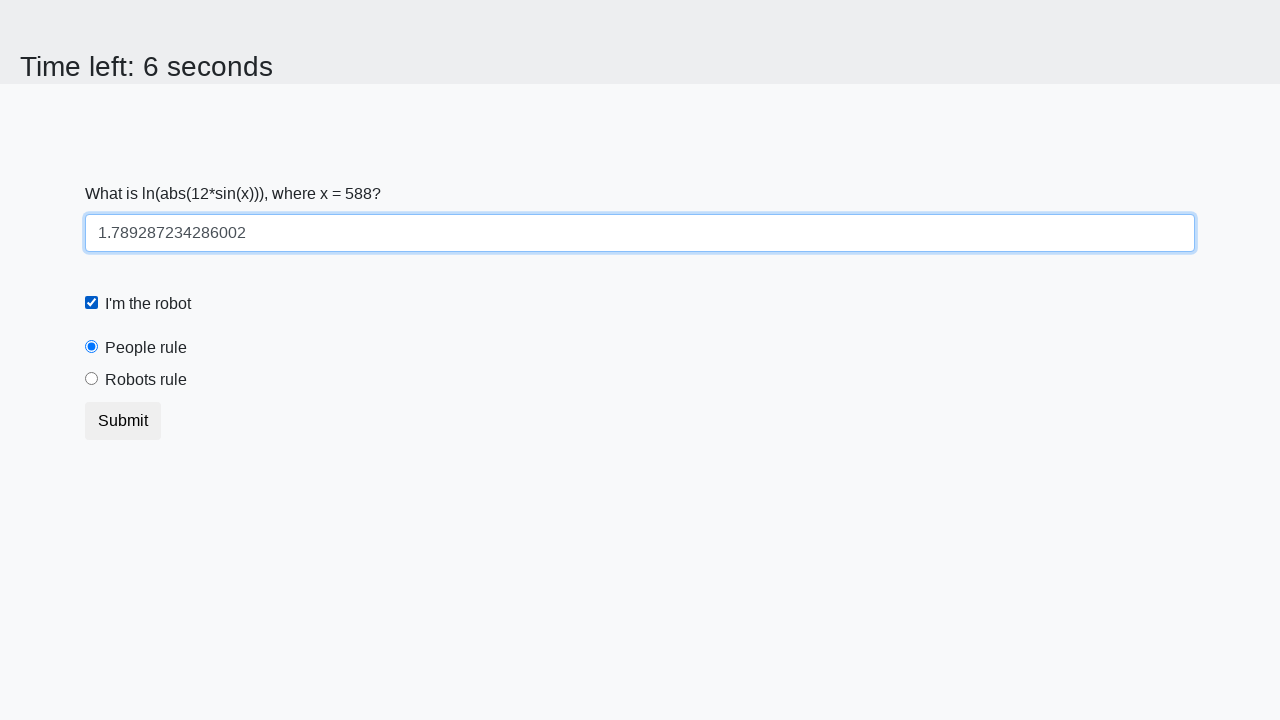

Checked the robots rule checkbox at (92, 379) on #robotsRule
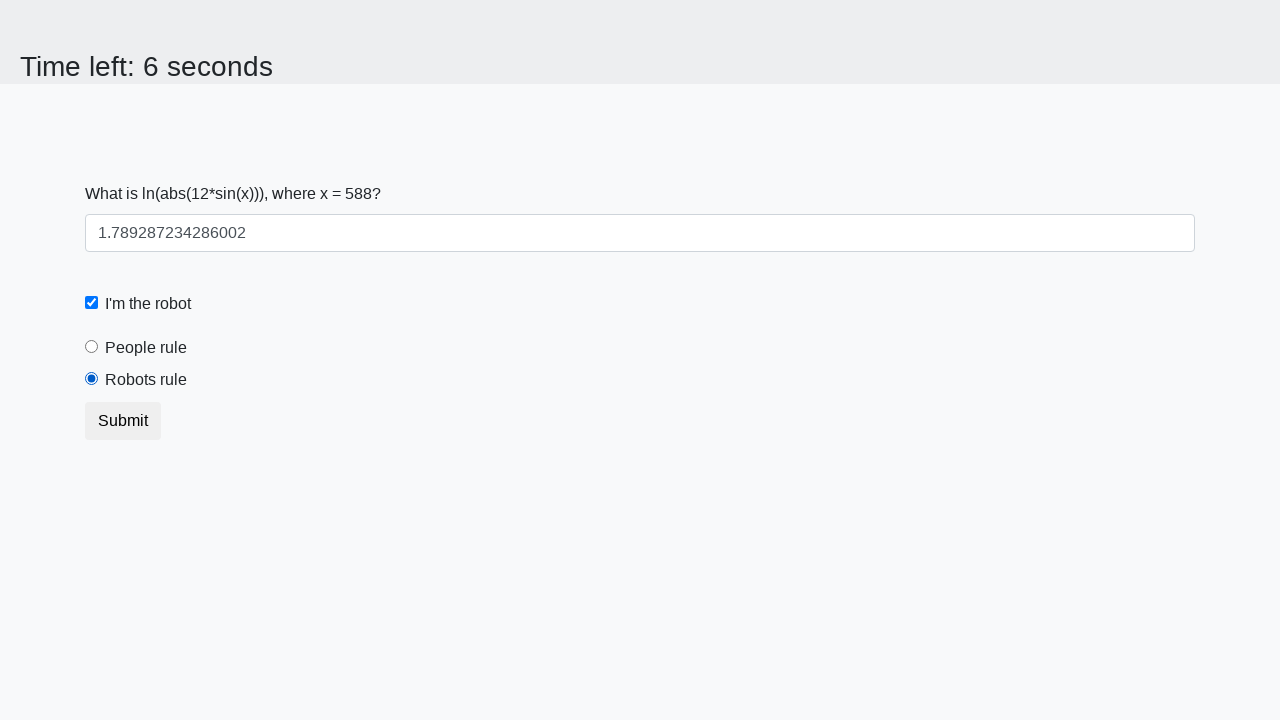

Clicked the submit button at (123, 421) on button.btn.btn-default
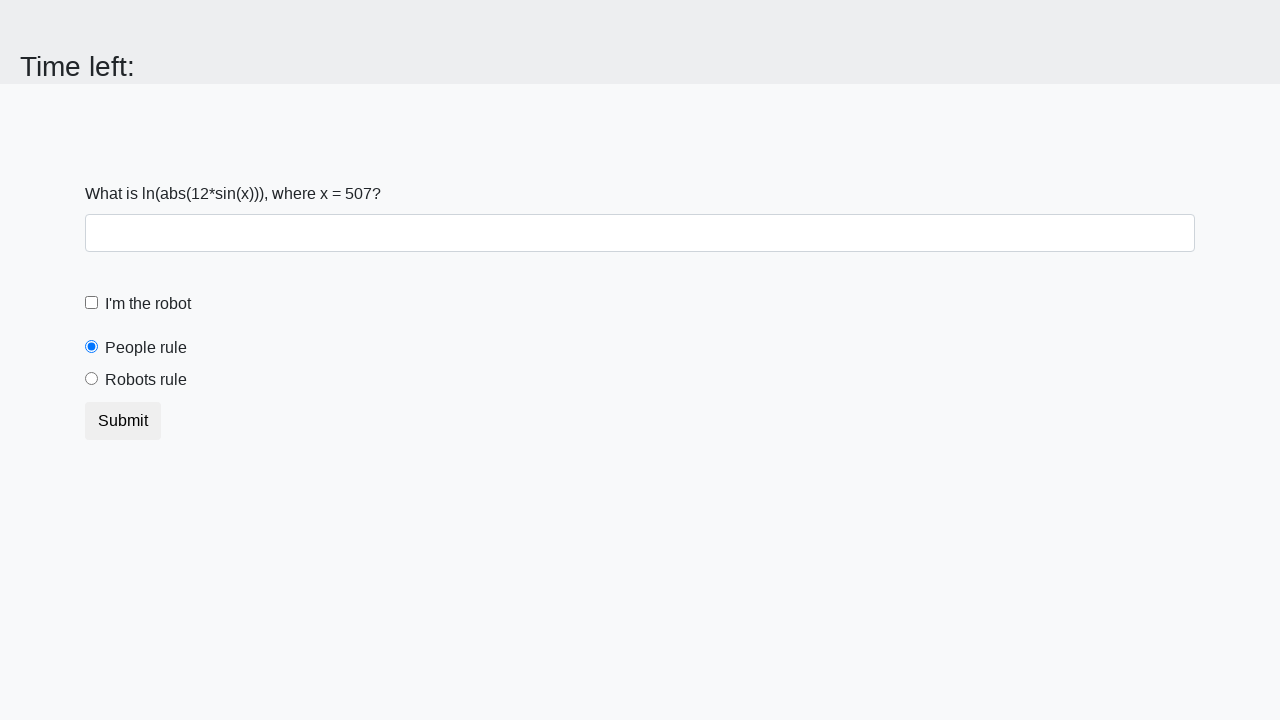

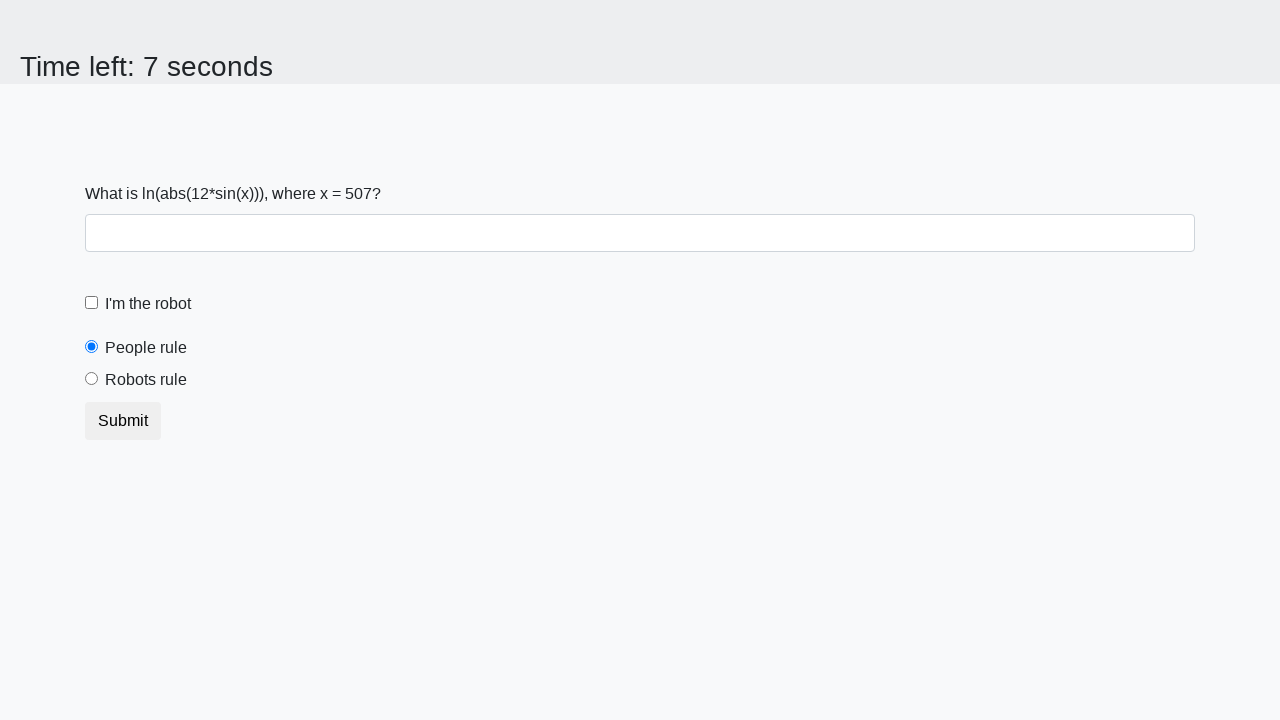